Navigates to the Applitools demo page and clicks the Log In button to access the app page

Starting URL: https://demo.applitools.com

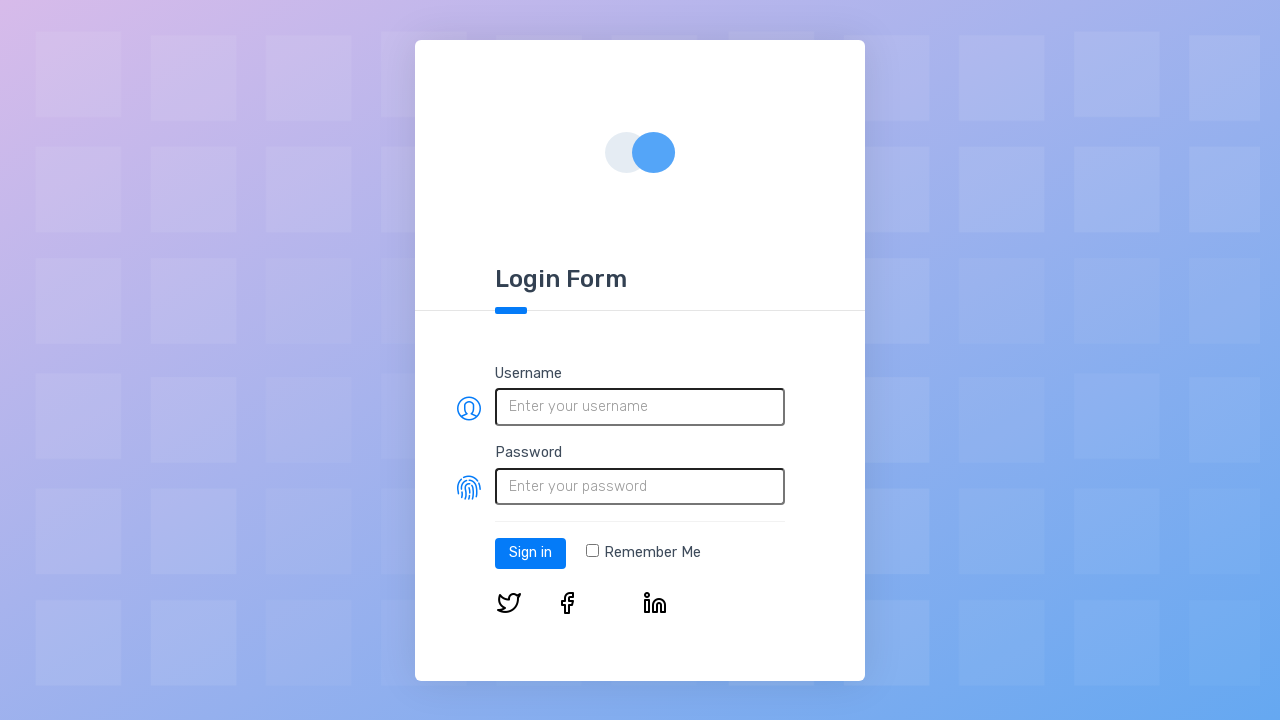

Login button appeared on Applitools demo page
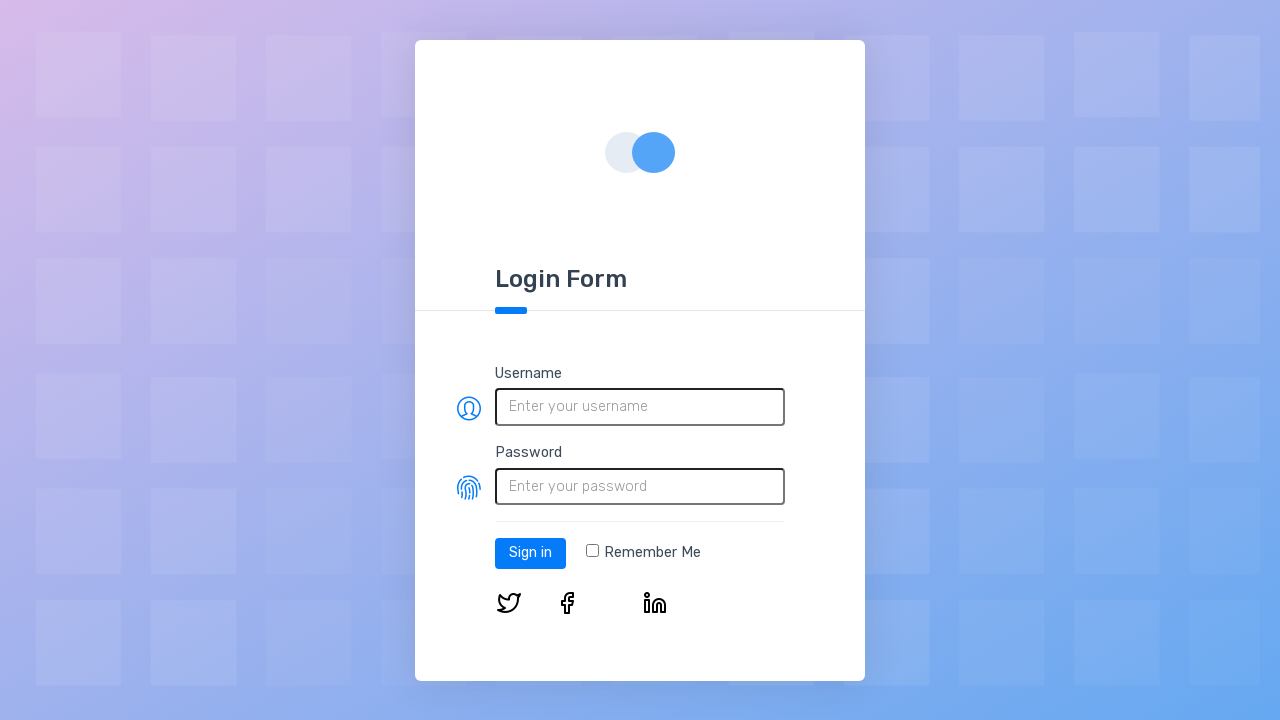

Clicked the Log In button at (530, 553) on #log-in
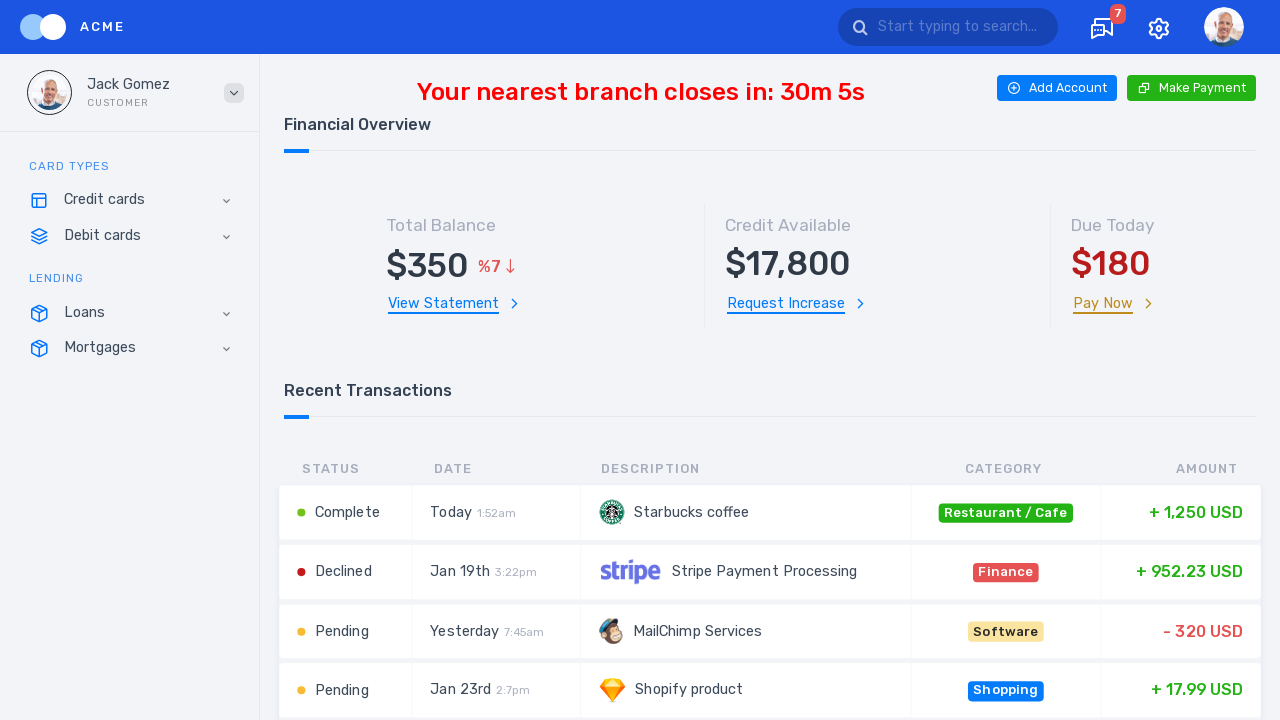

App page loaded successfully after login
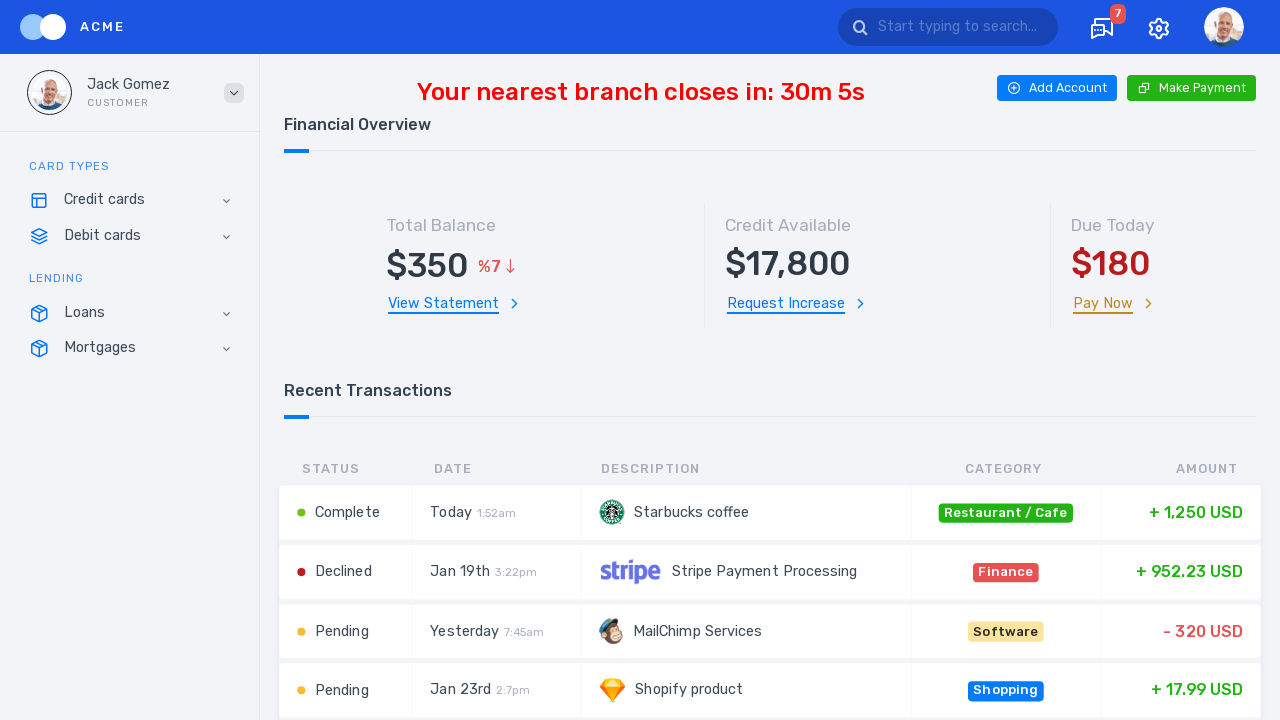

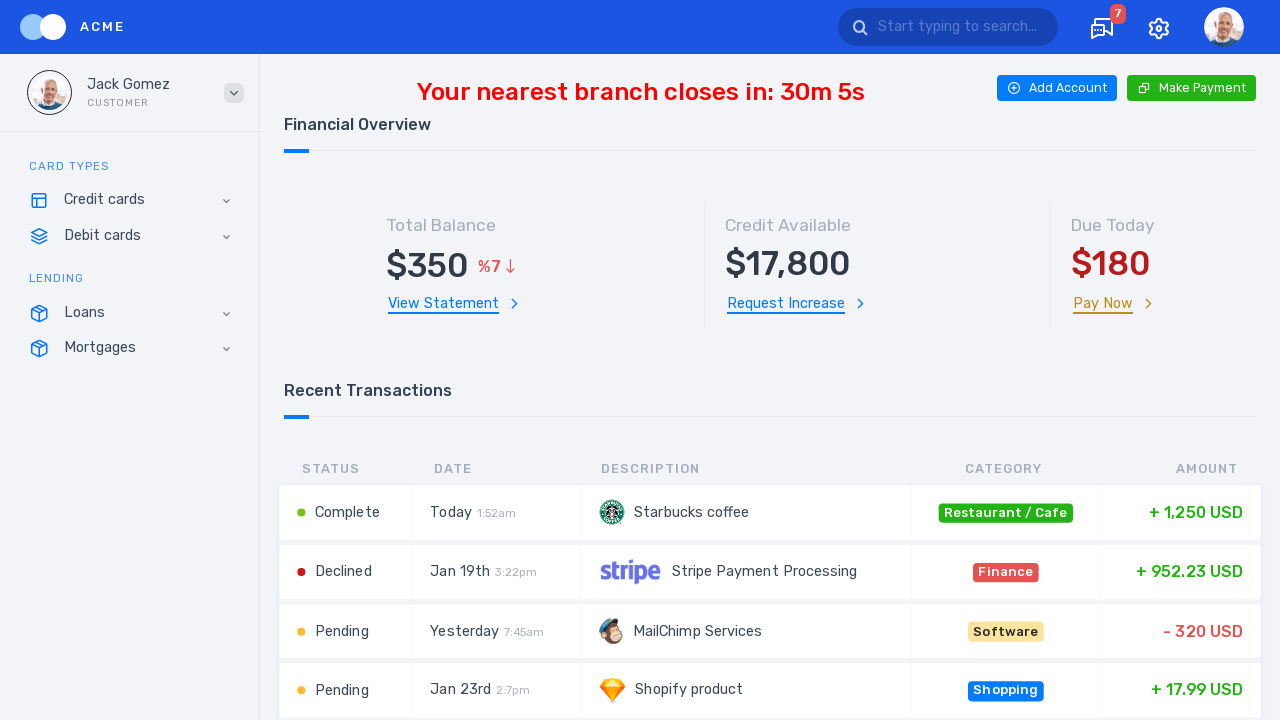